Tests iframe switching functionality by navigating to W3Schools tryit page, switching into an iframe to click a button, then switching back to the parent frame to click a menu button.

Starting URL: https://www.w3schools.com/js/tryit.asp?filename=tryjs_myfirst

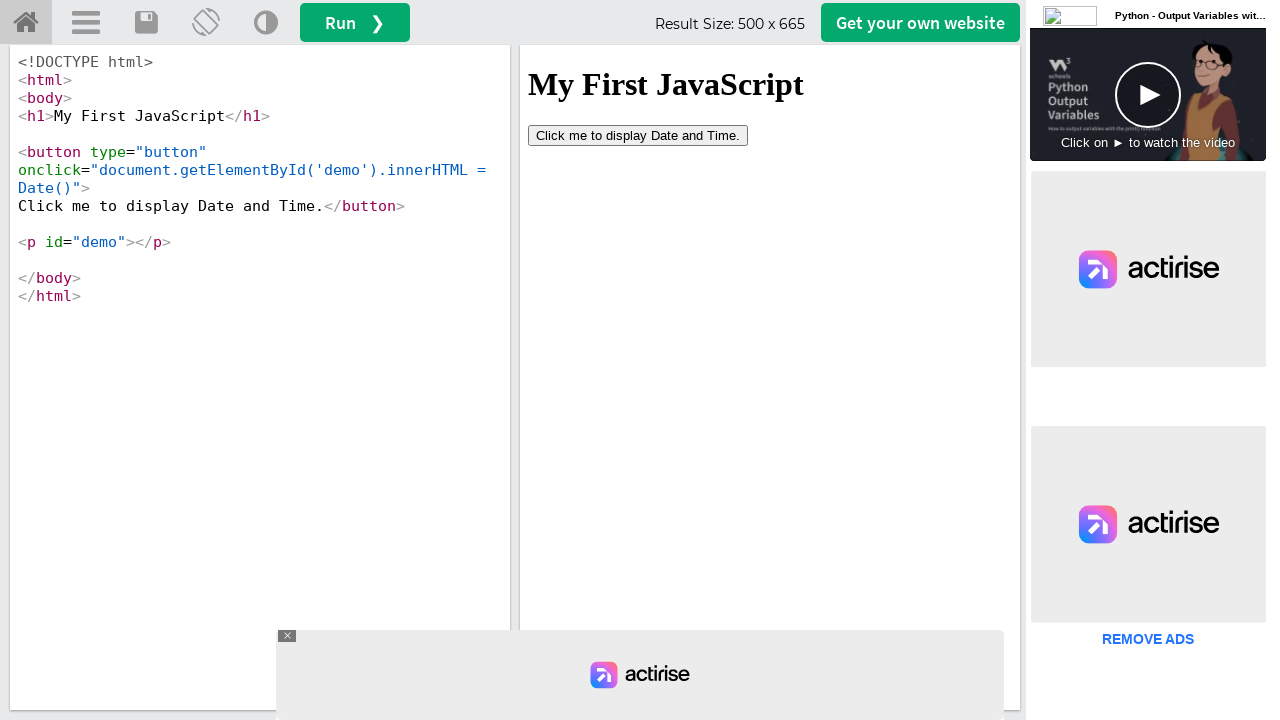

Located iframe with ID 'iframeResult'
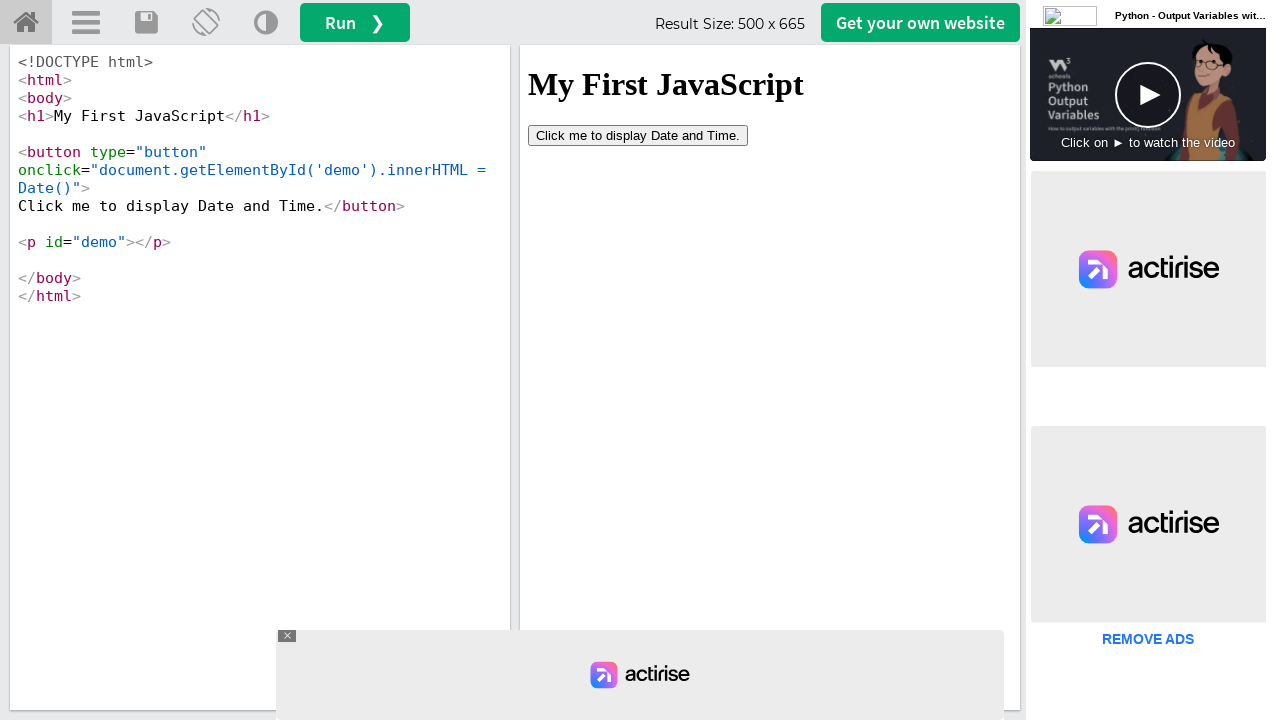

Clicked button inside iframe at (638, 135) on iframe#iframeResult >> internal:control=enter-frame >> button[type='button']
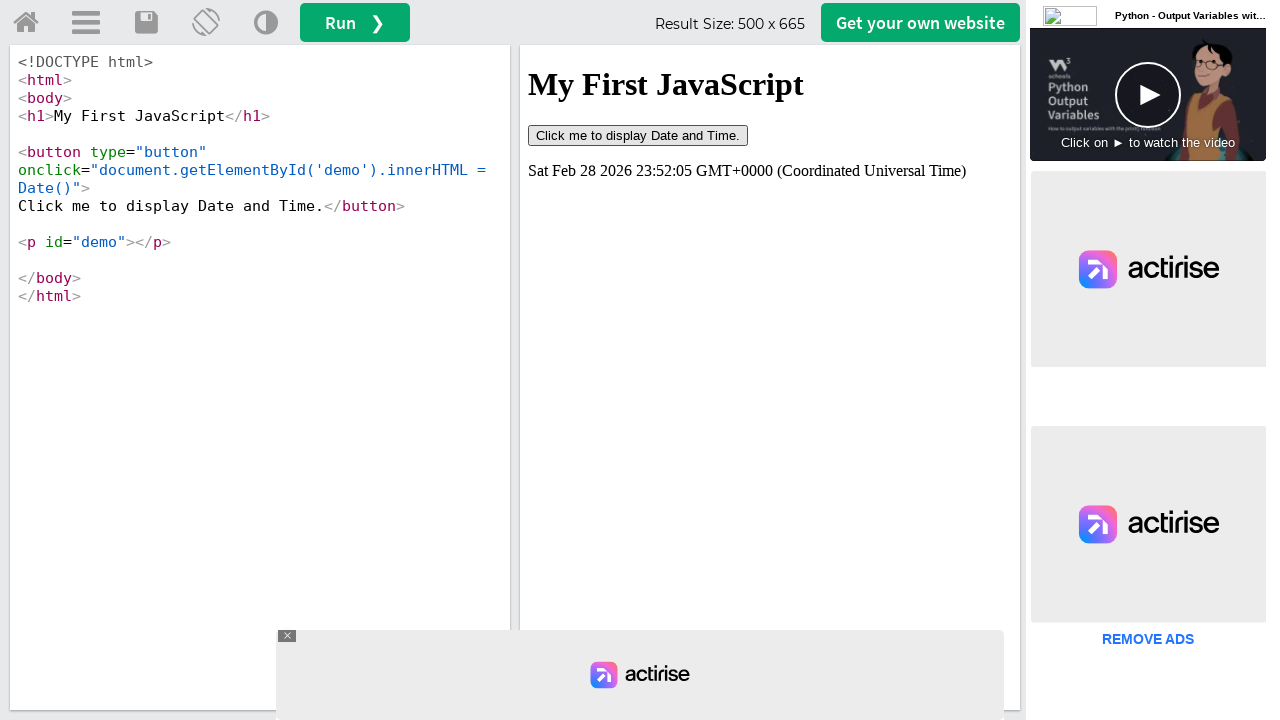

Waited 1000ms for iframe action to complete
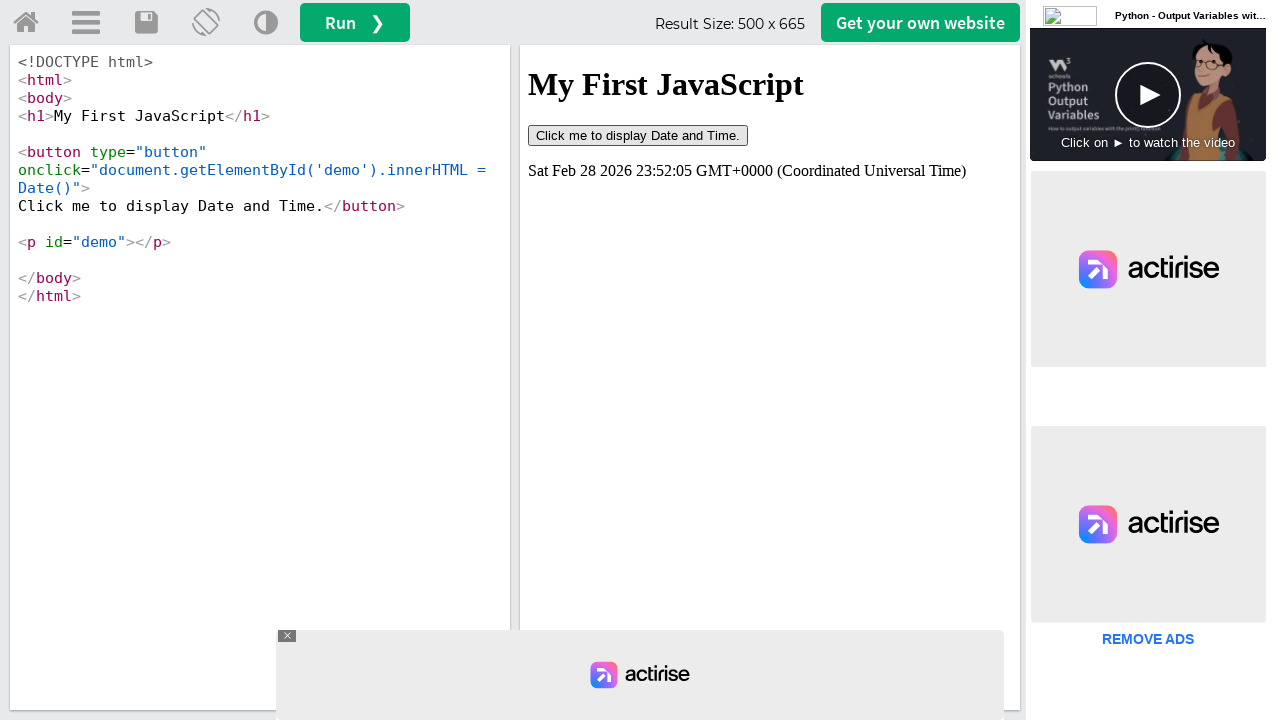

Clicked menu button in parent frame at (86, 23) on a#menuButton
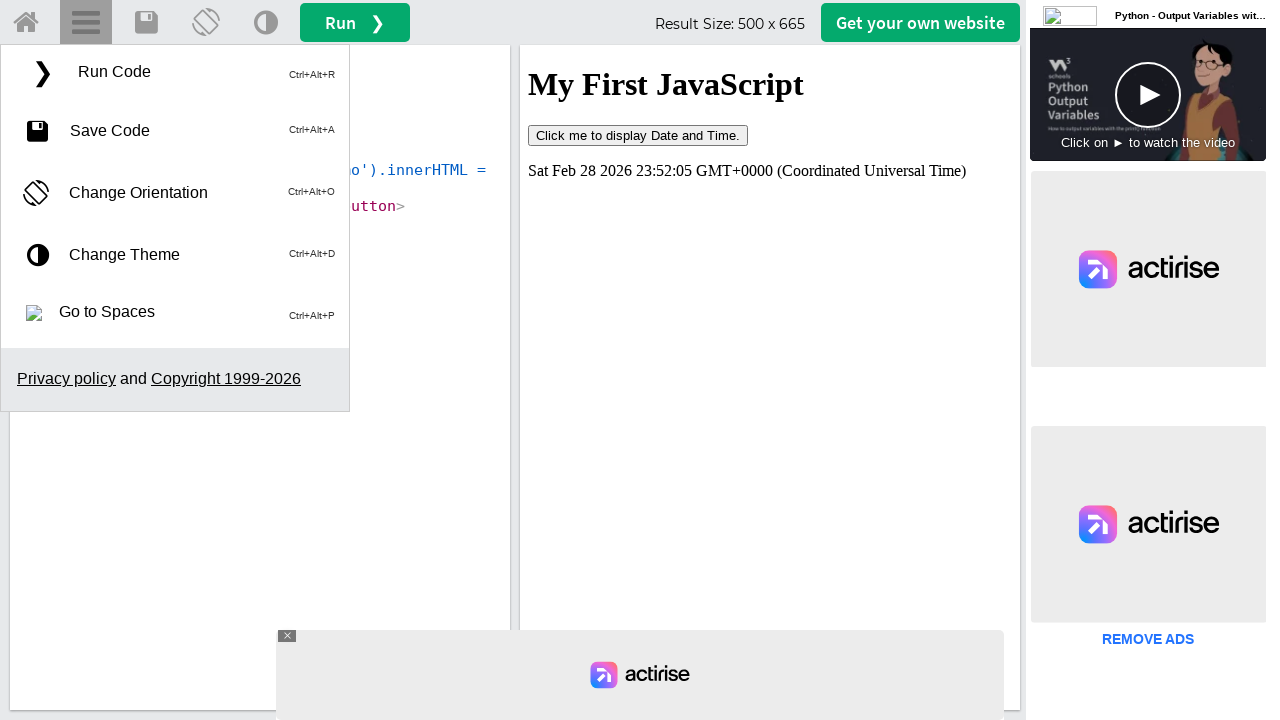

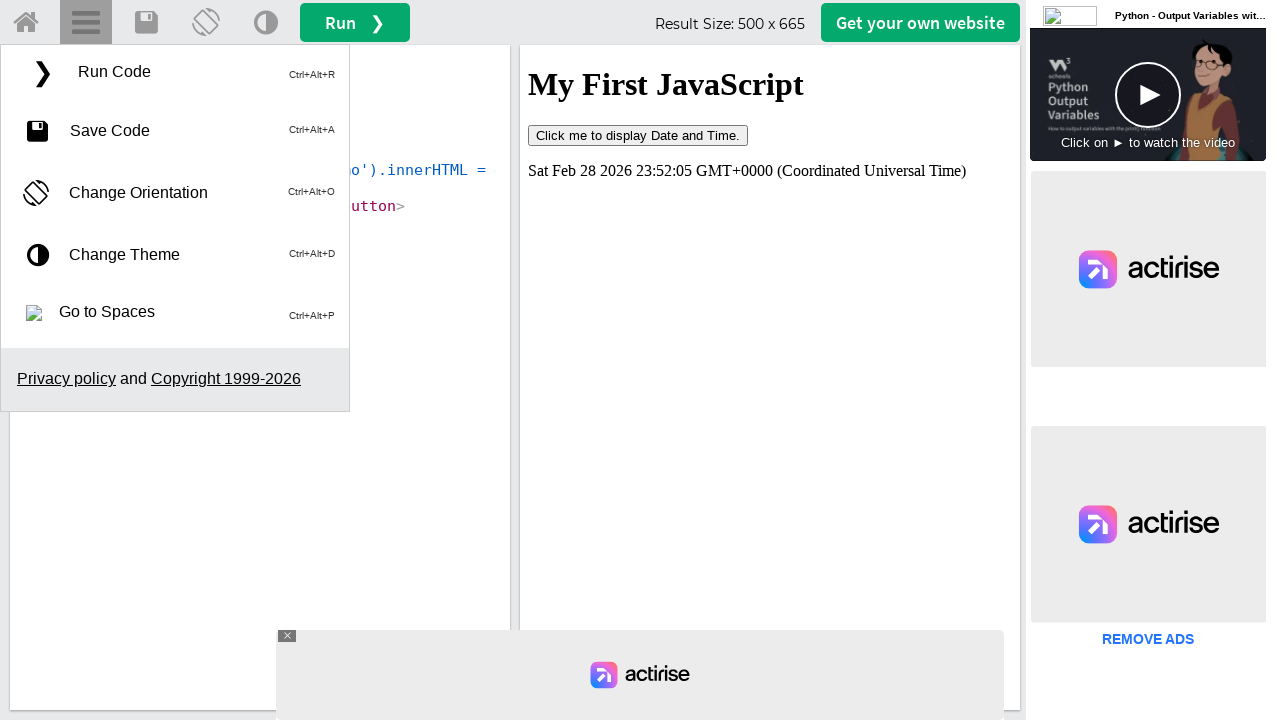